Tests that a todo item is removed when edited to an empty string

Starting URL: https://demo.playwright.dev/todomvc

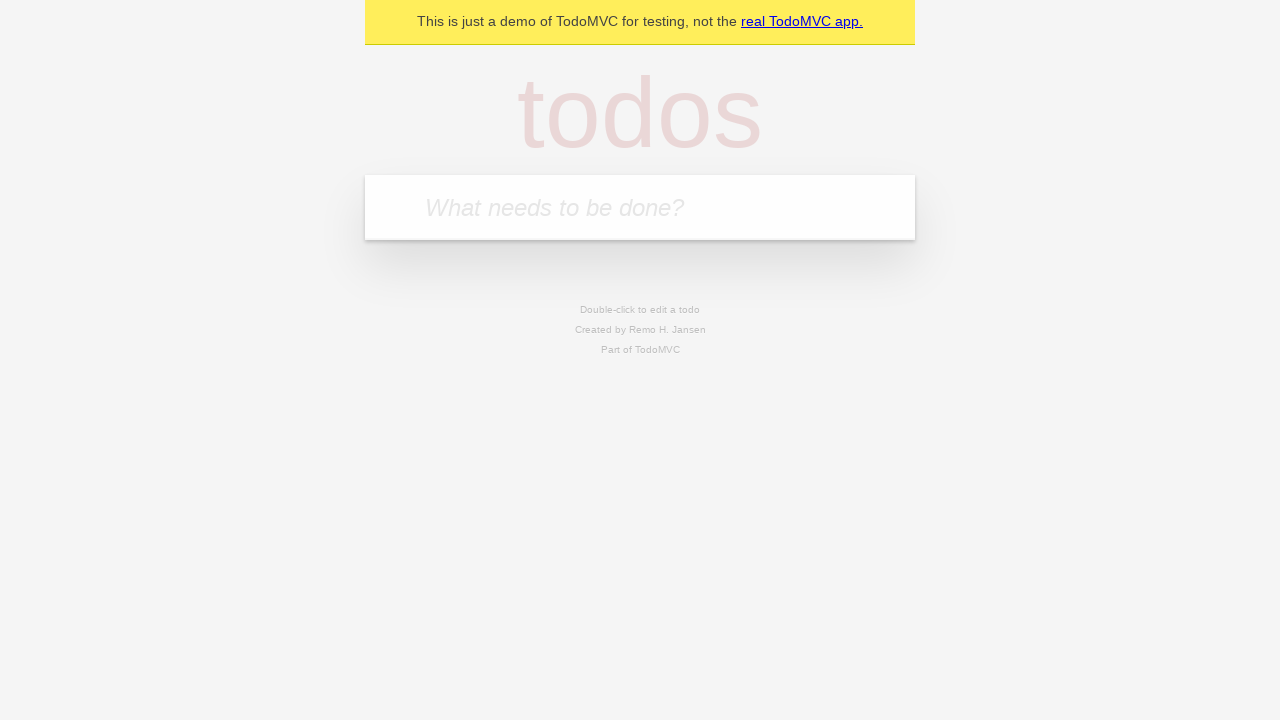

Filled new todo field with 'buy some cheese' on internal:attr=[placeholder="What needs to be done?"i]
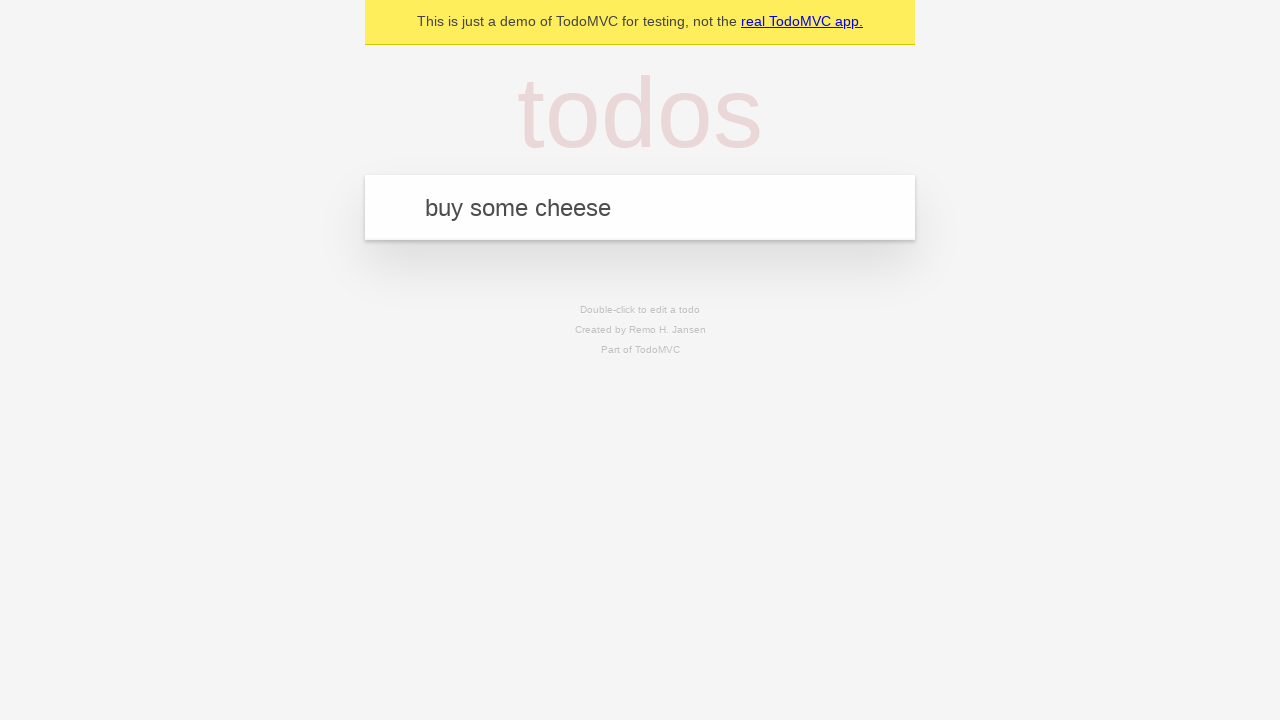

Pressed Enter to create todo 'buy some cheese' on internal:attr=[placeholder="What needs to be done?"i]
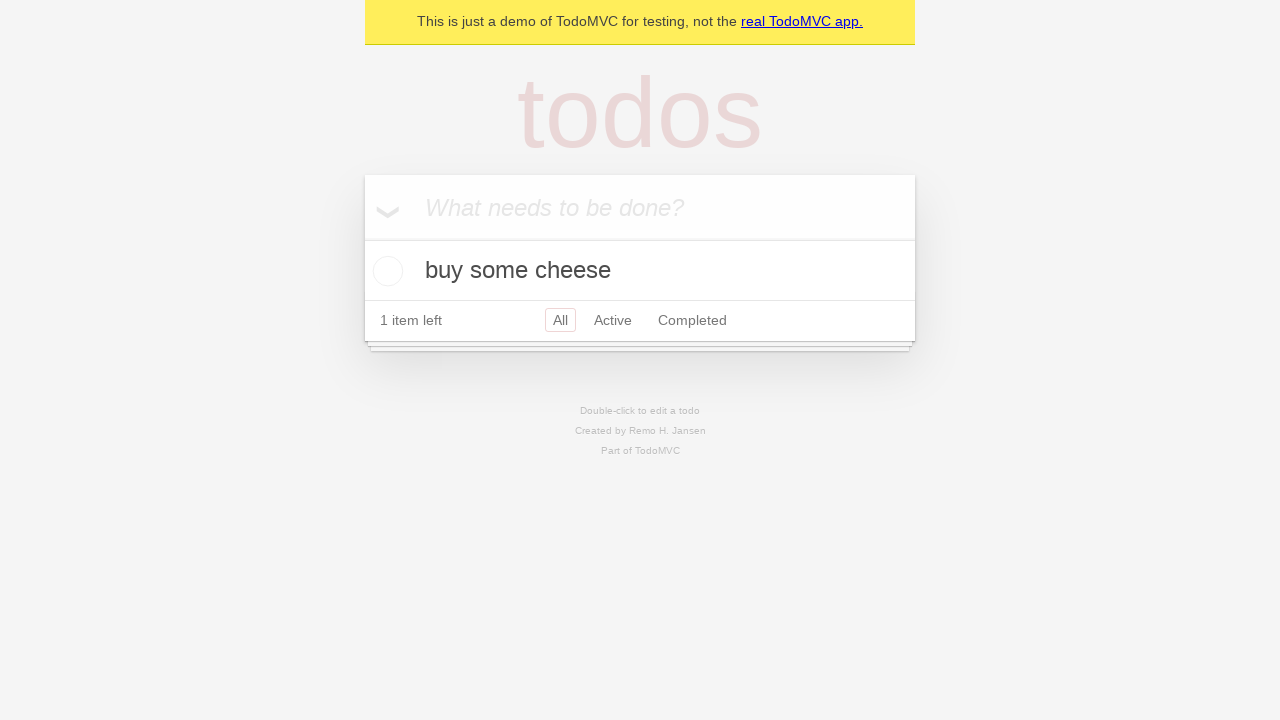

Filled new todo field with 'feed the cat' on internal:attr=[placeholder="What needs to be done?"i]
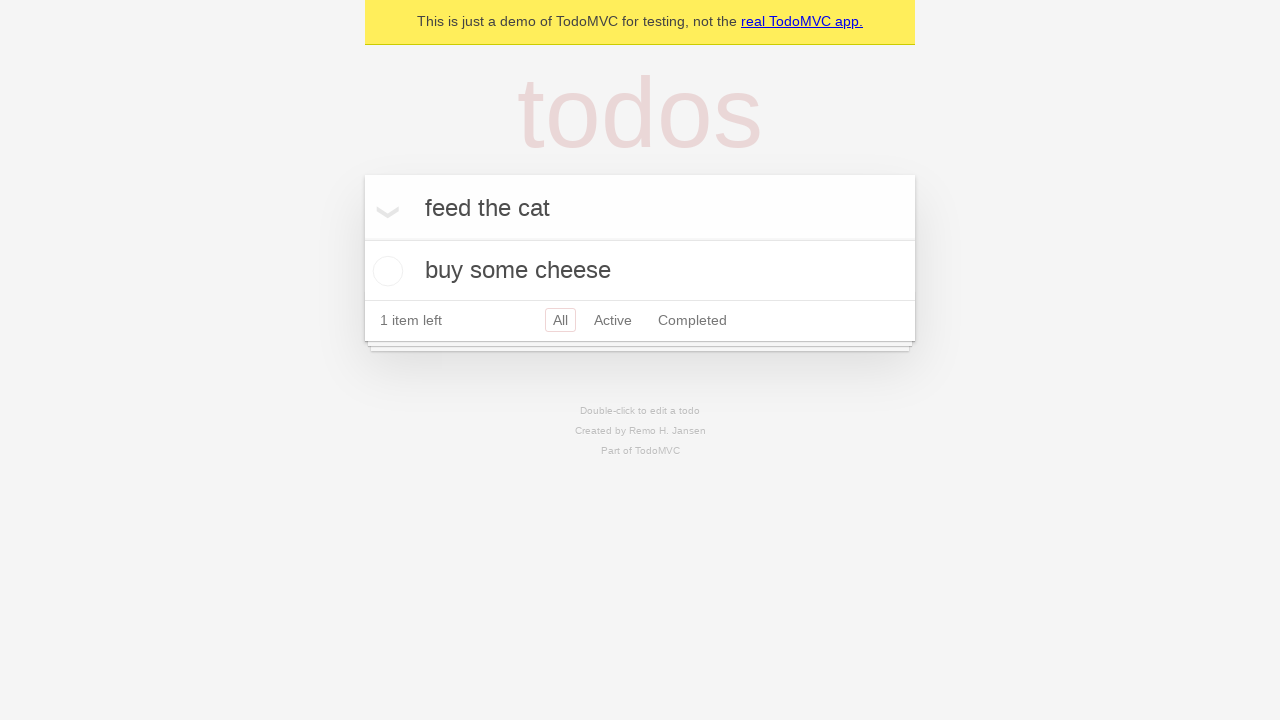

Pressed Enter to create todo 'feed the cat' on internal:attr=[placeholder="What needs to be done?"i]
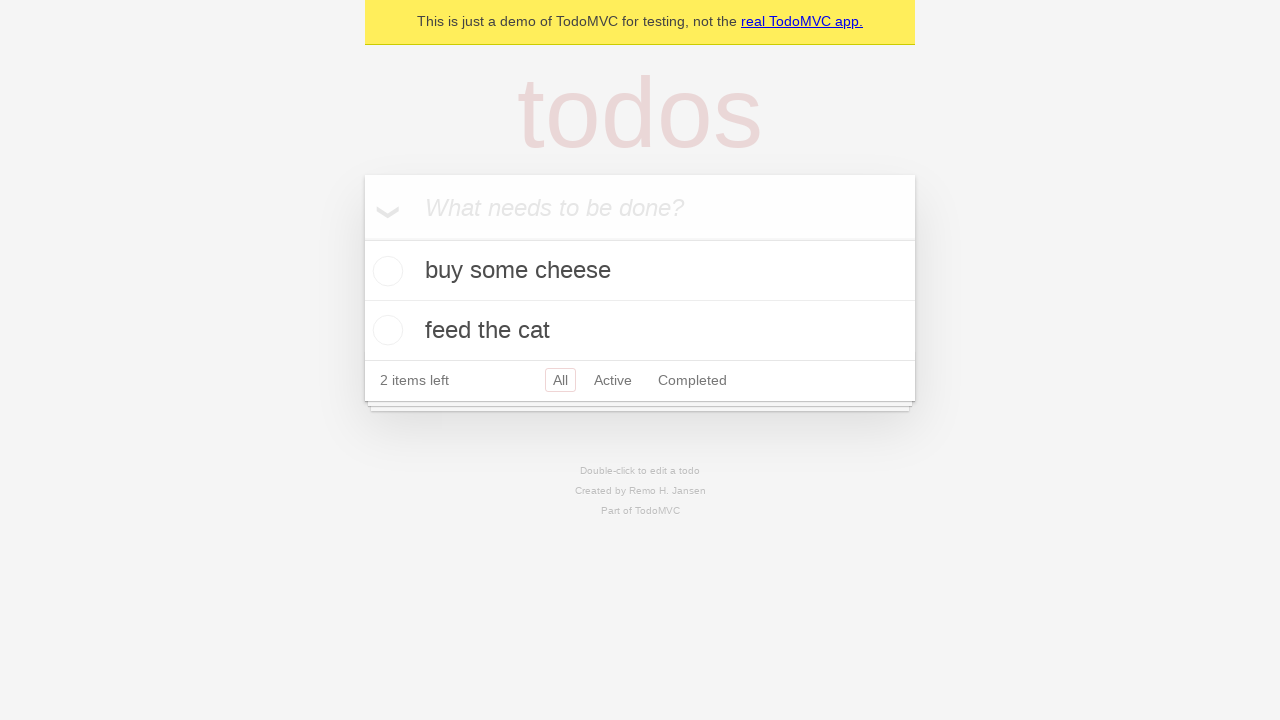

Filled new todo field with 'book a doctors appointment' on internal:attr=[placeholder="What needs to be done?"i]
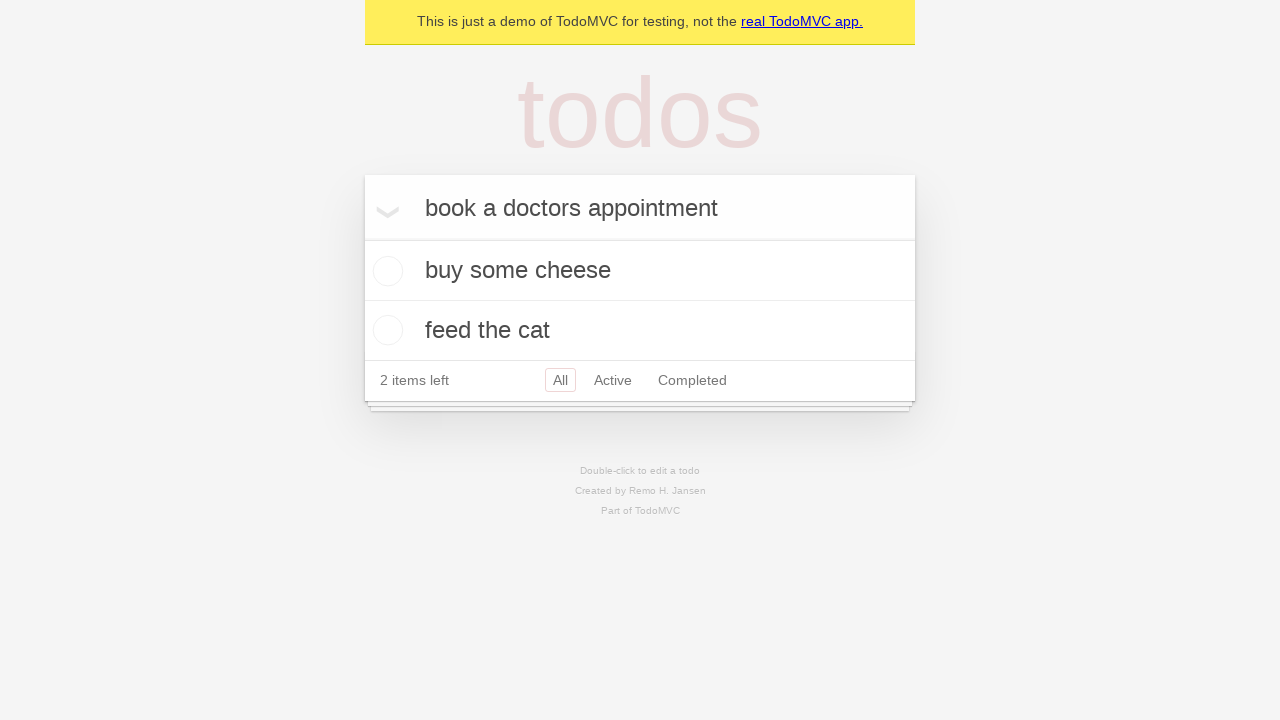

Pressed Enter to create todo 'book a doctors appointment' on internal:attr=[placeholder="What needs to be done?"i]
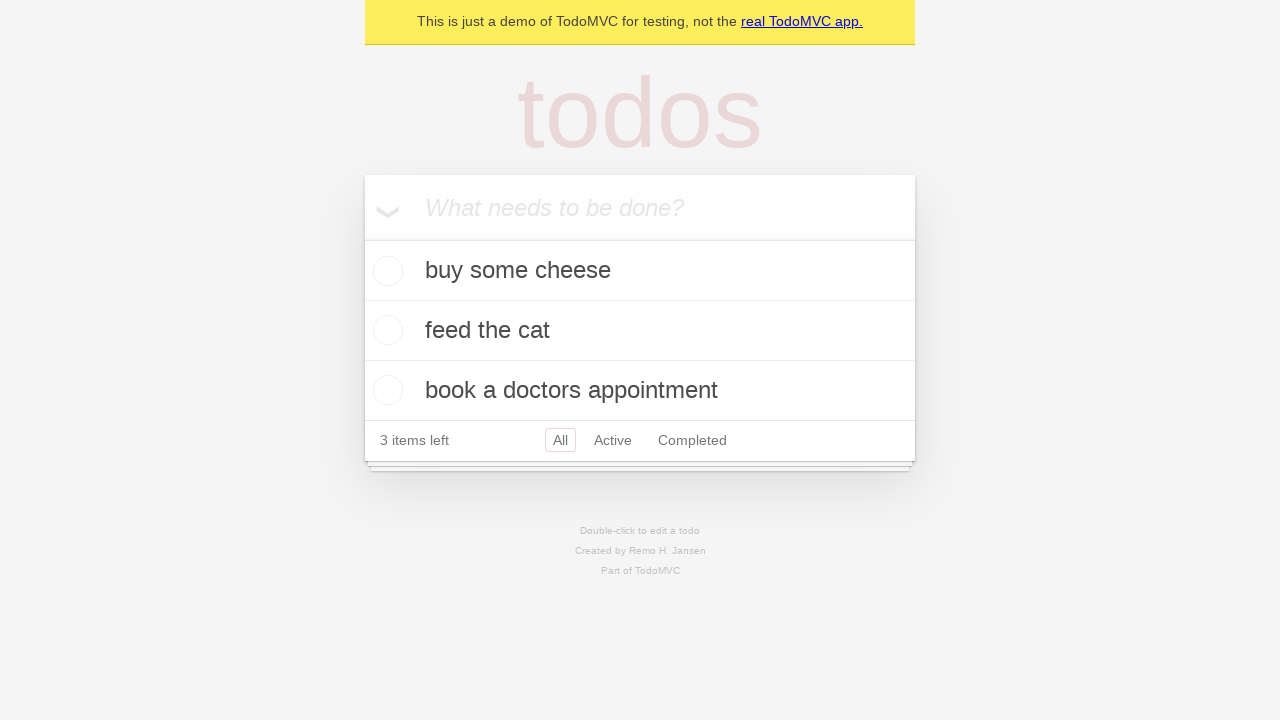

Double-clicked second todo item to enter edit mode at (640, 331) on internal:testid=[data-testid="todo-item"s] >> nth=1
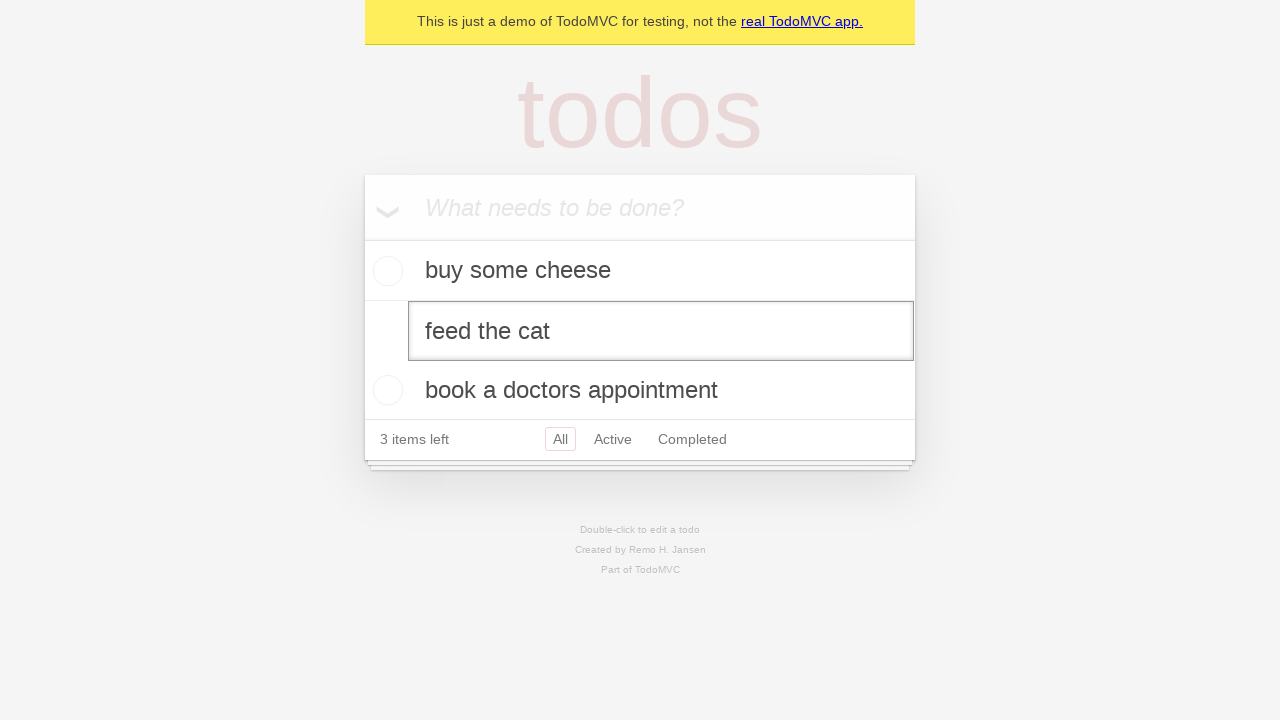

Cleared text from edit field on internal:testid=[data-testid="todo-item"s] >> nth=1 >> internal:role=textbox[nam
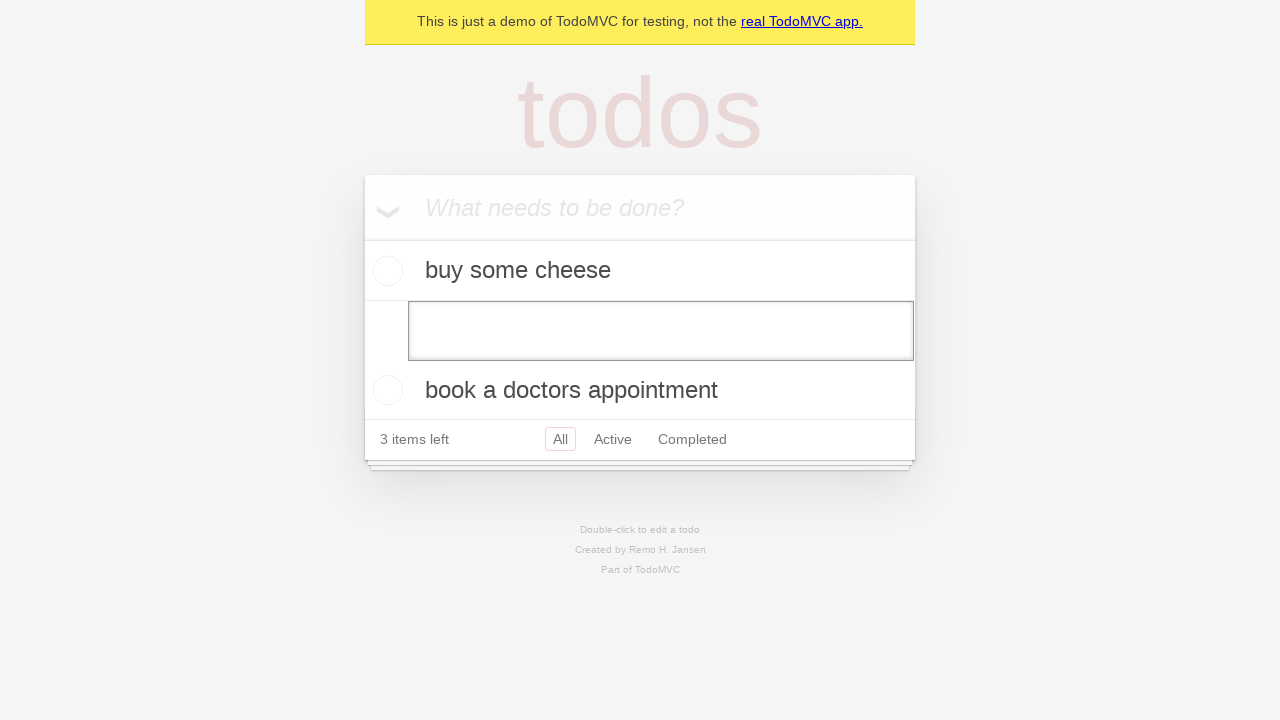

Pressed Enter to confirm empty text and remove todo item on internal:testid=[data-testid="todo-item"s] >> nth=1 >> internal:role=textbox[nam
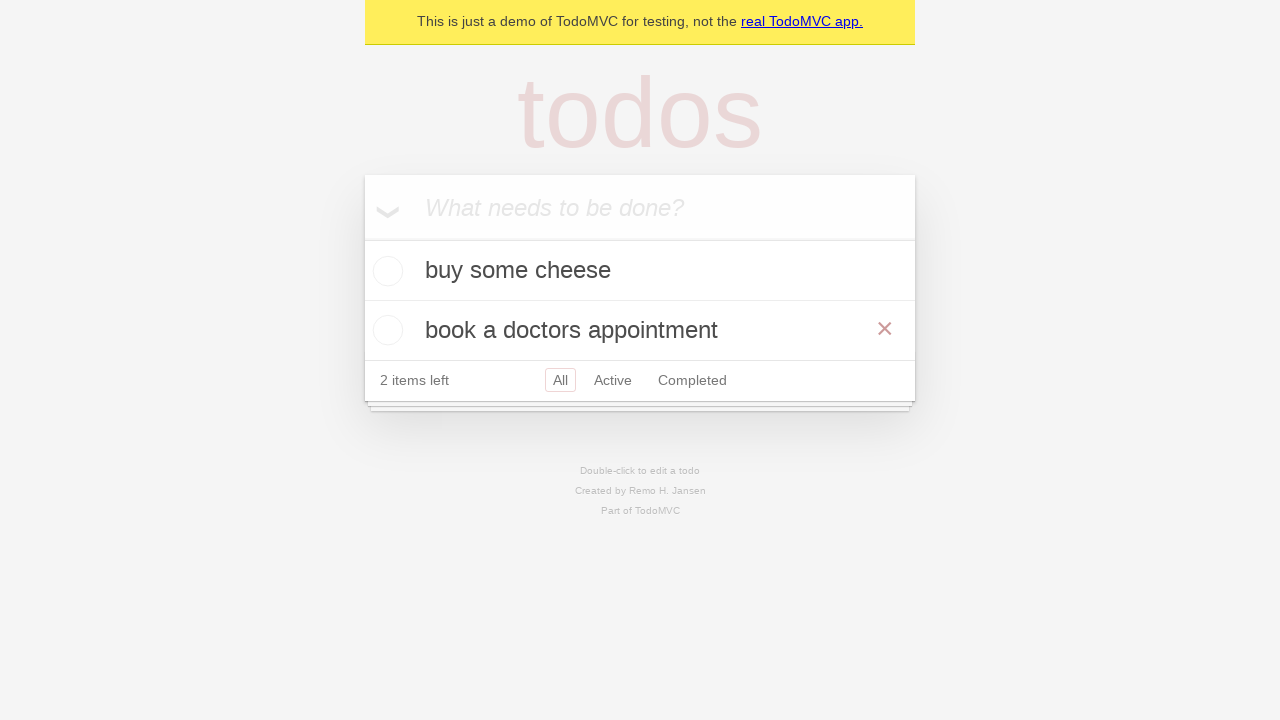

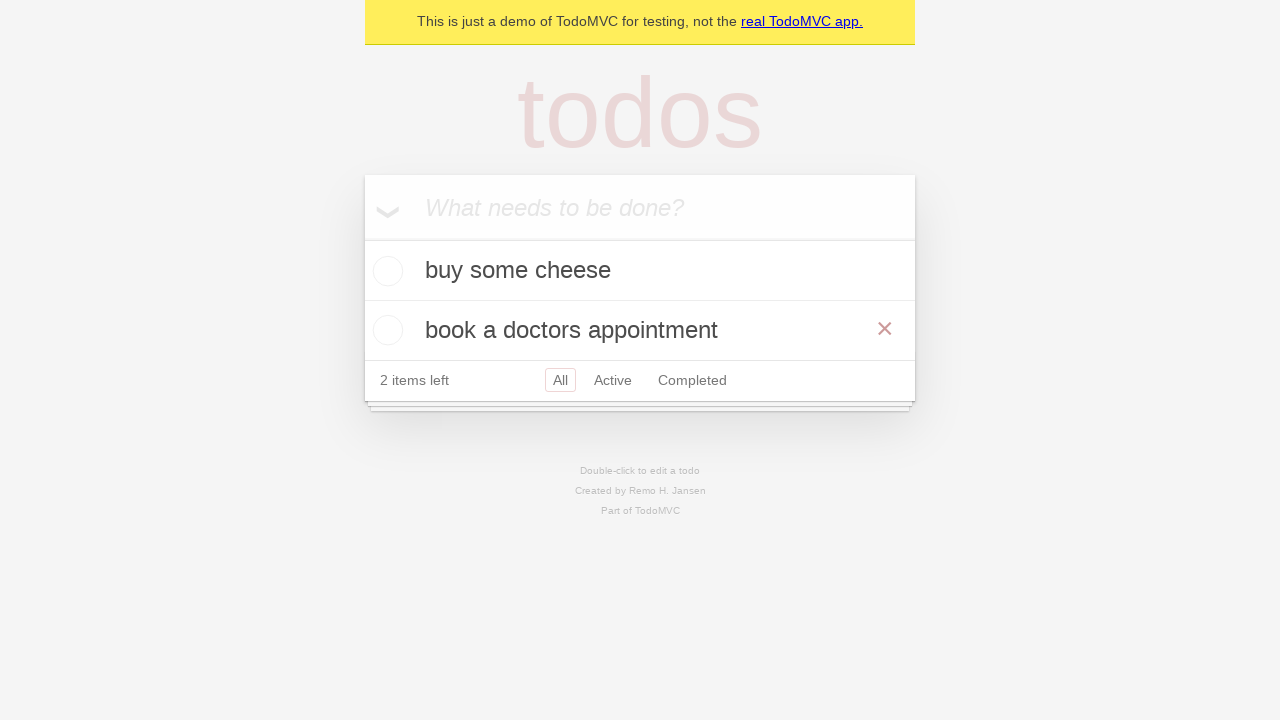